Tests multi-tab functionality by opening a page, navigating to a test site, and clicking a "Click Here" link that opens a new window

Starting URL: https://the-internet.herokuapp.com/windows

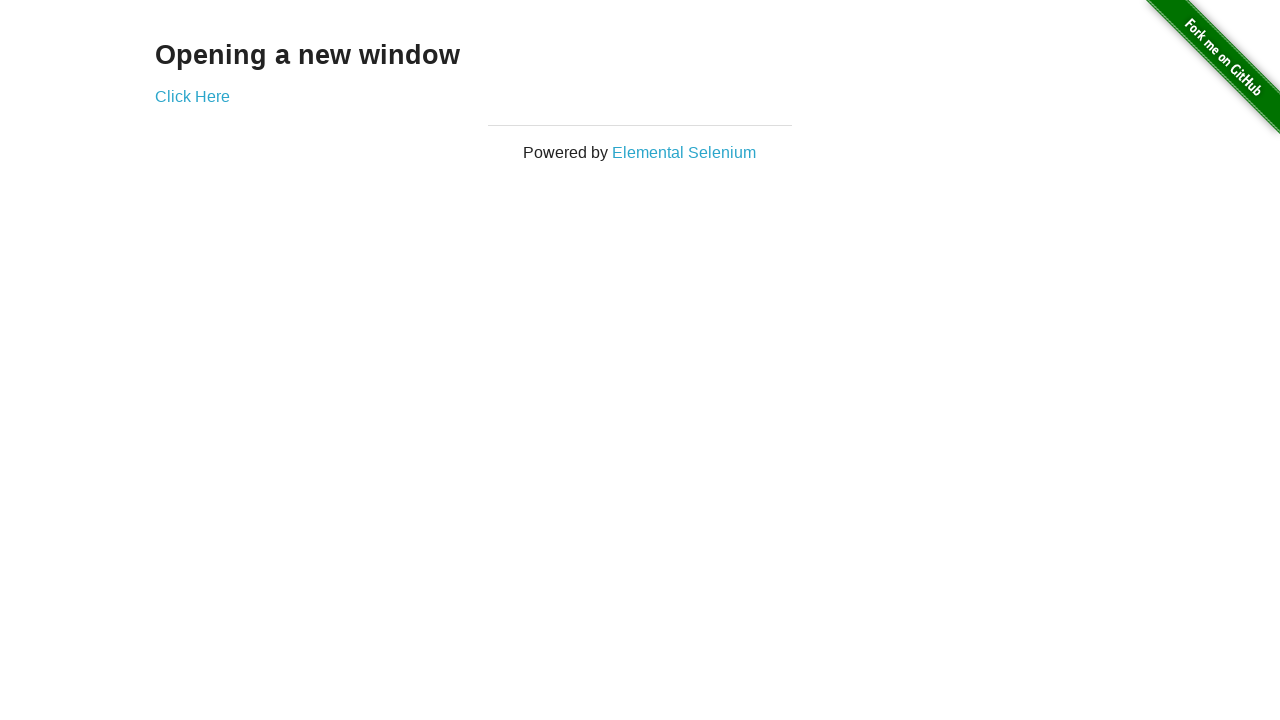

Located 'Click Here' link element
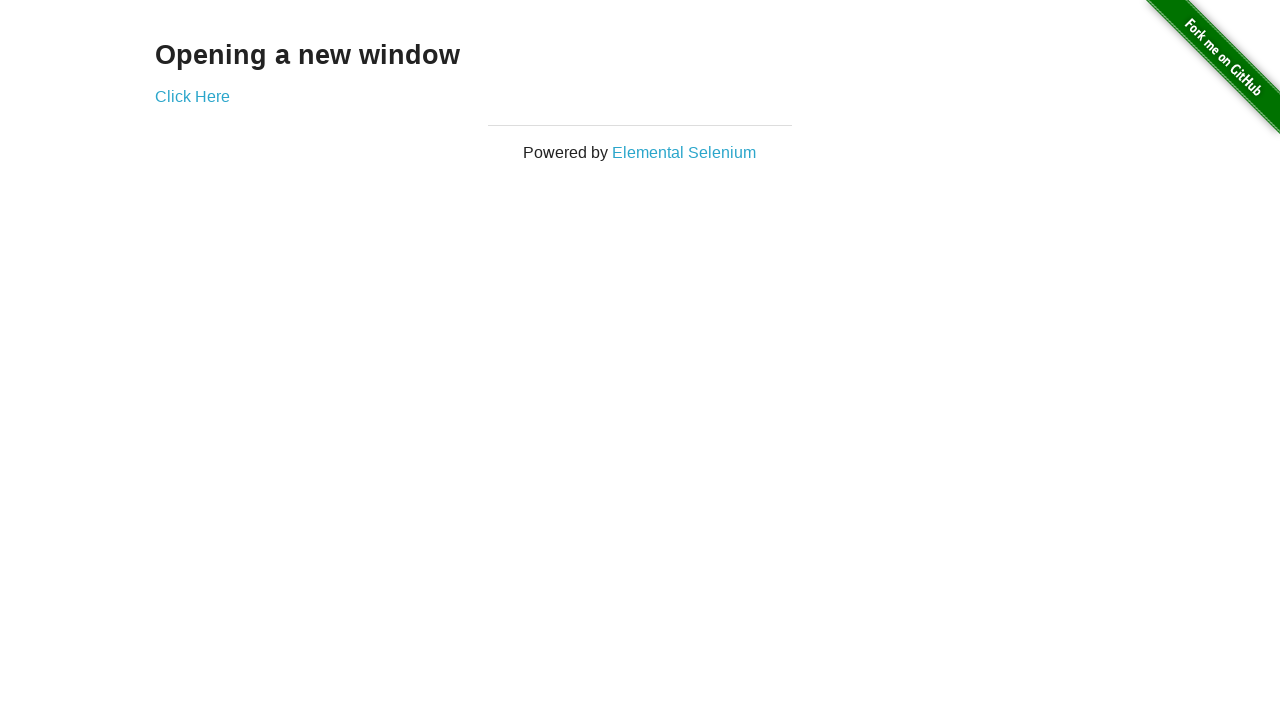

Focused on 'Click Here' link on internal:text="Click Here"i
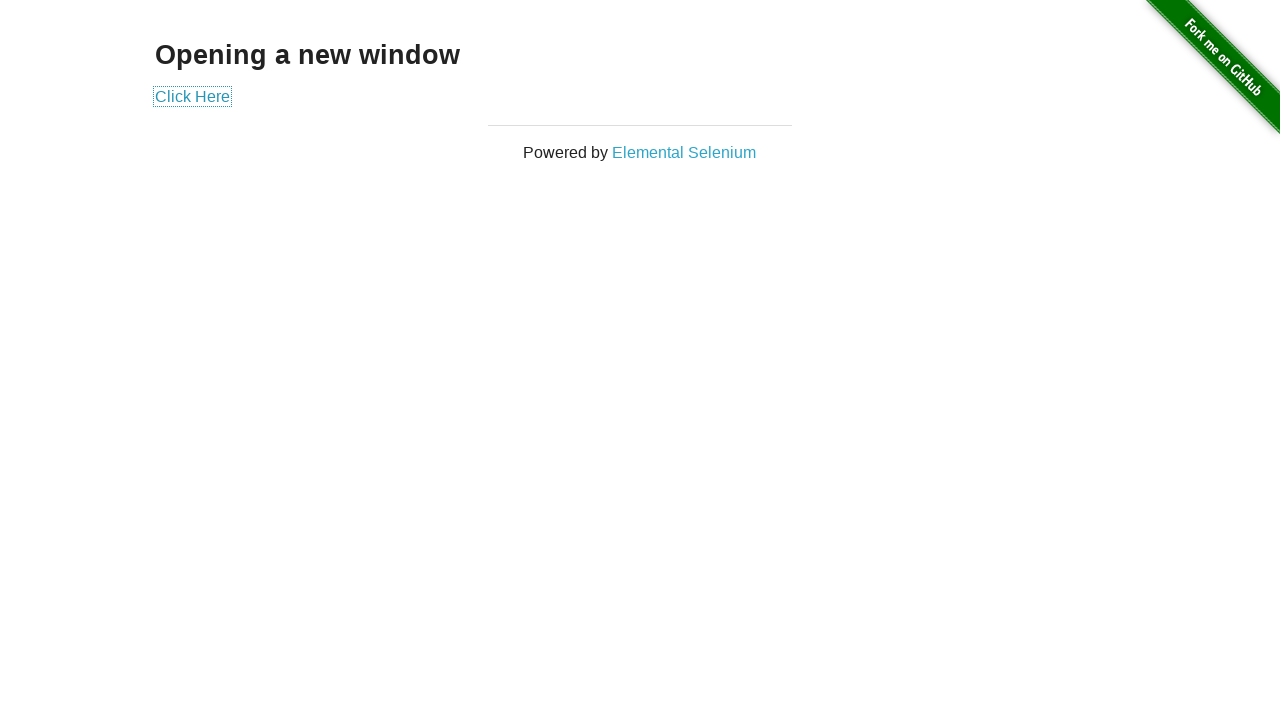

Clicked 'Click Here' link to open new window at (192, 96) on internal:text="Click Here"i
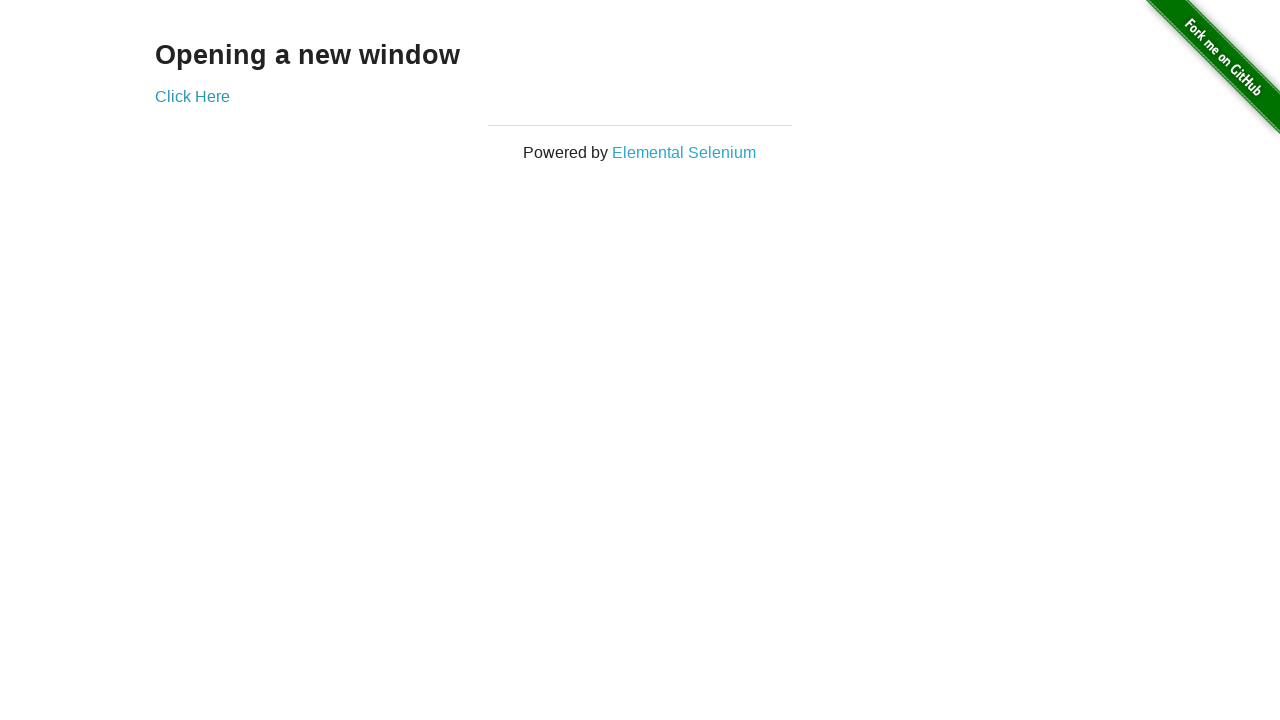

Waited 1000ms for new page to load
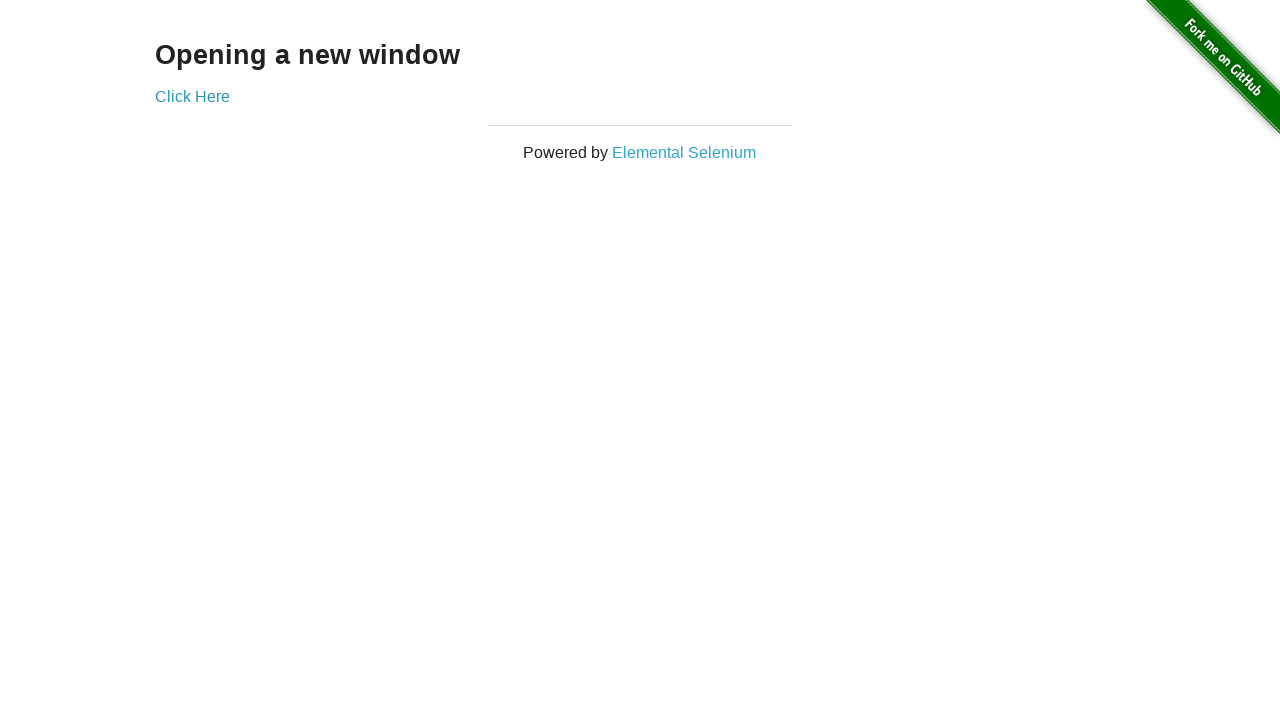

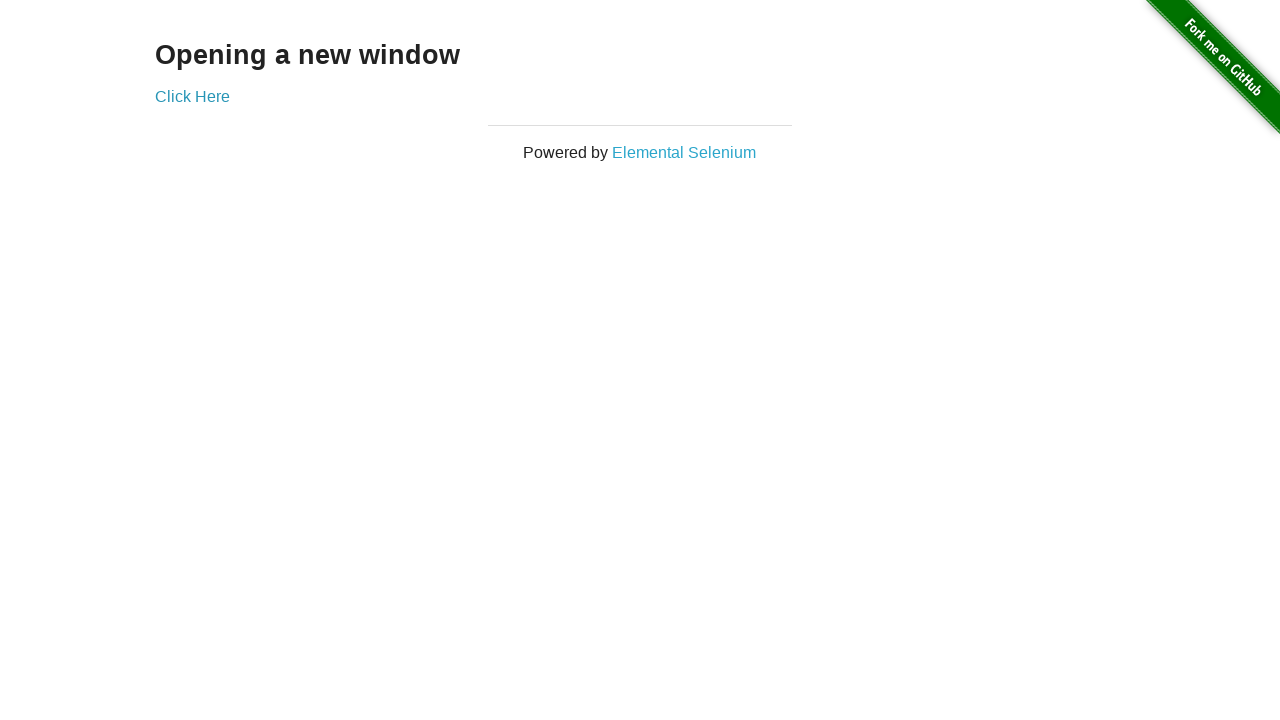